Tests checkbox selection functionality by selecting multiple options and verifying the result

Starting URL: https://kristinek.github.io/site/examples/actions

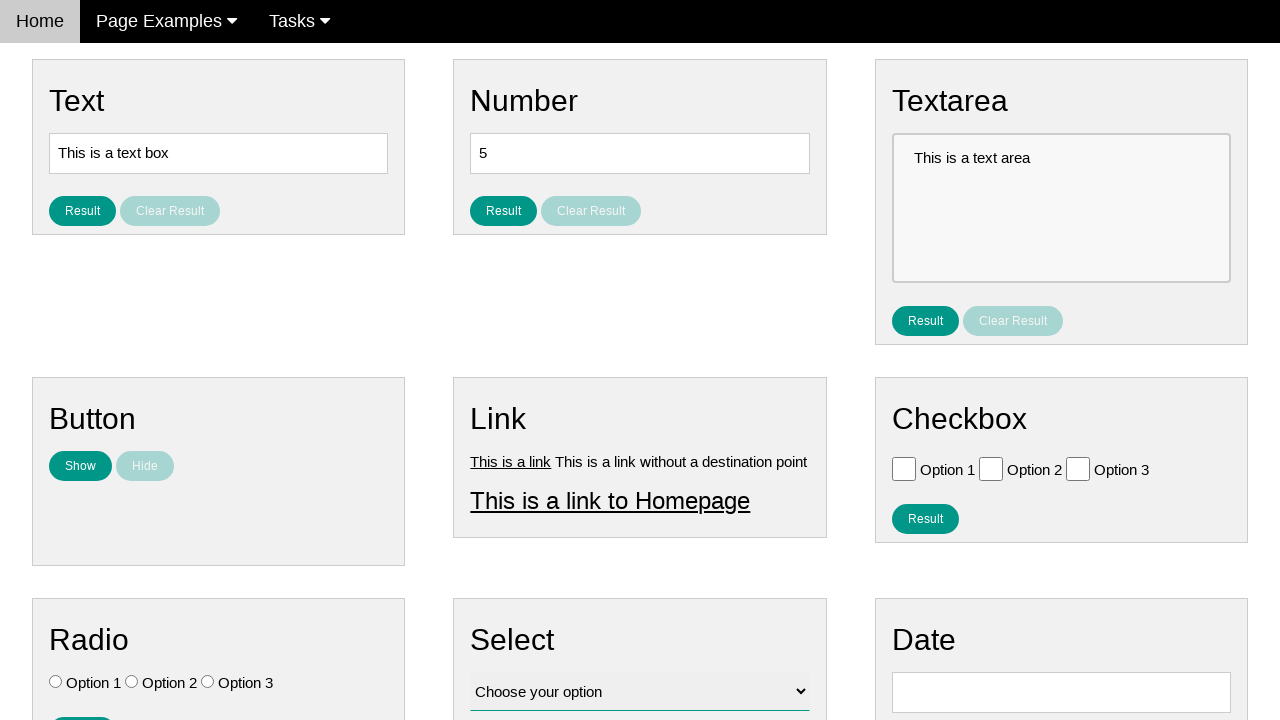

Selected Option 2 checkbox at (991, 468) on .w3-check[value='Option 2'][type='checkbox']
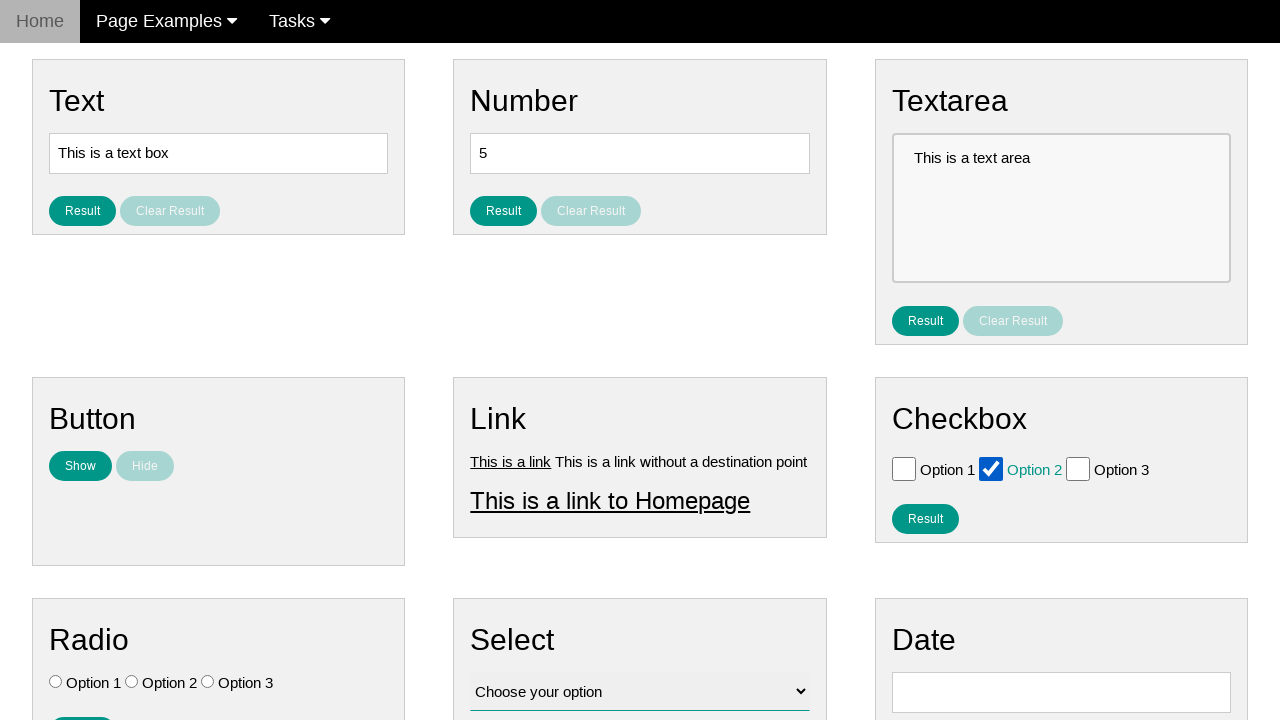

Selected Option 3 checkbox at (1078, 468) on .w3-check[value='Option 3'][type='checkbox']
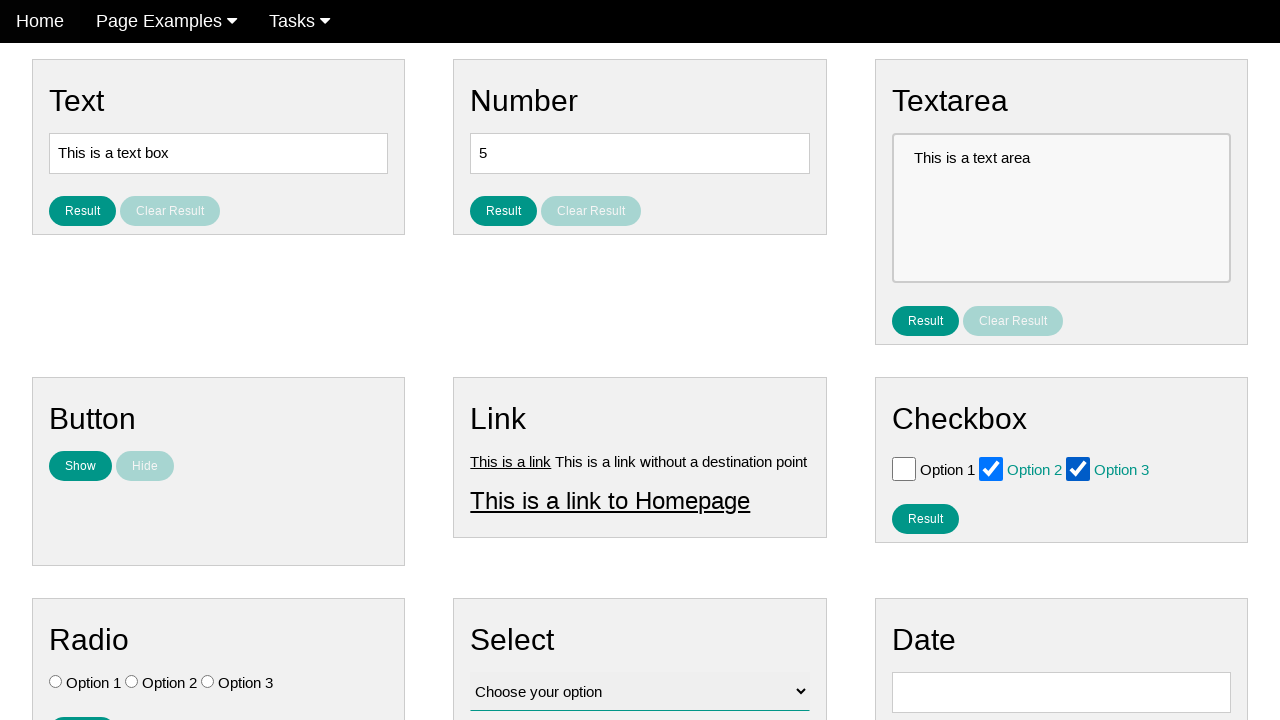

Clicked result button to display selected checkbox values at (925, 518) on #result_button_checkbox
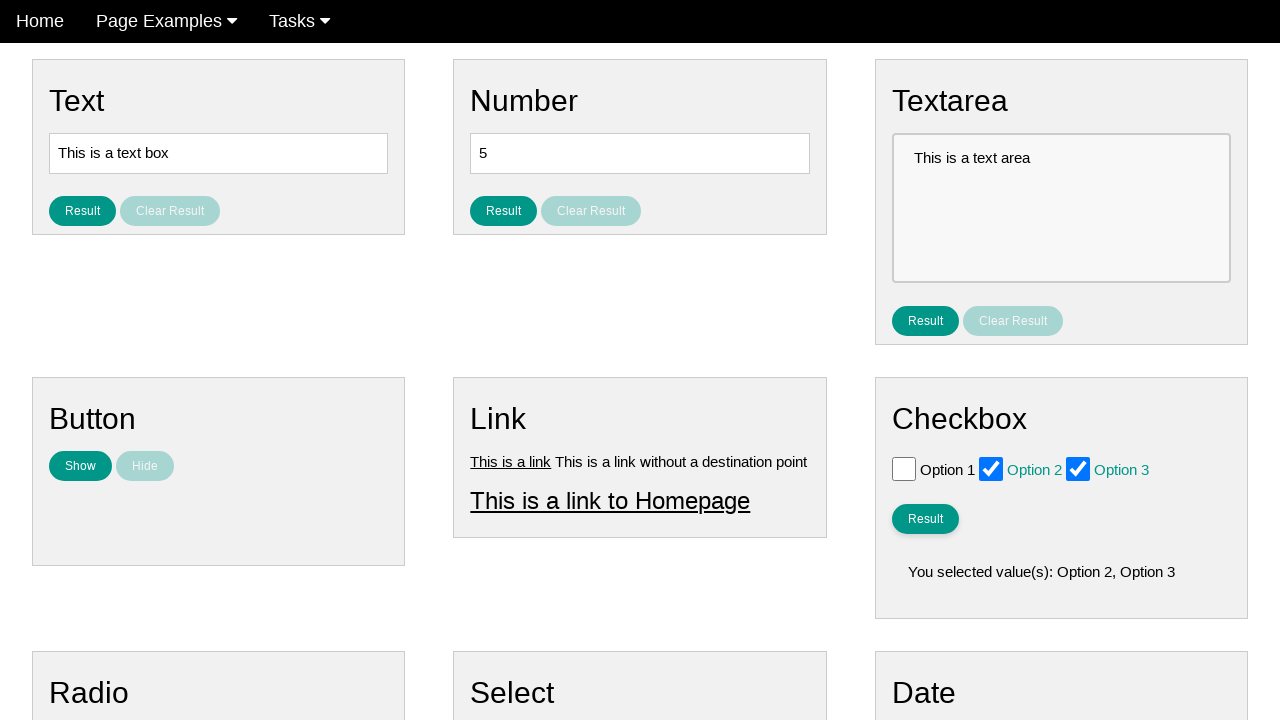

Result text with selected checkbox values is now visible
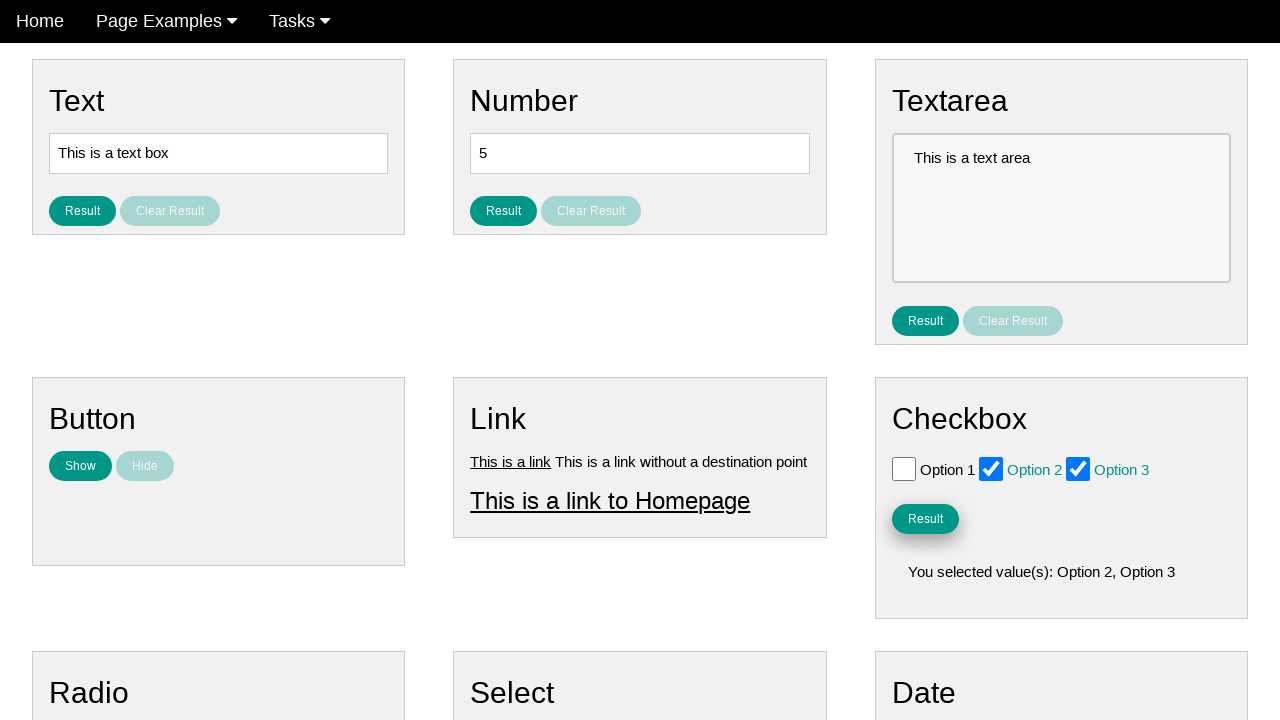

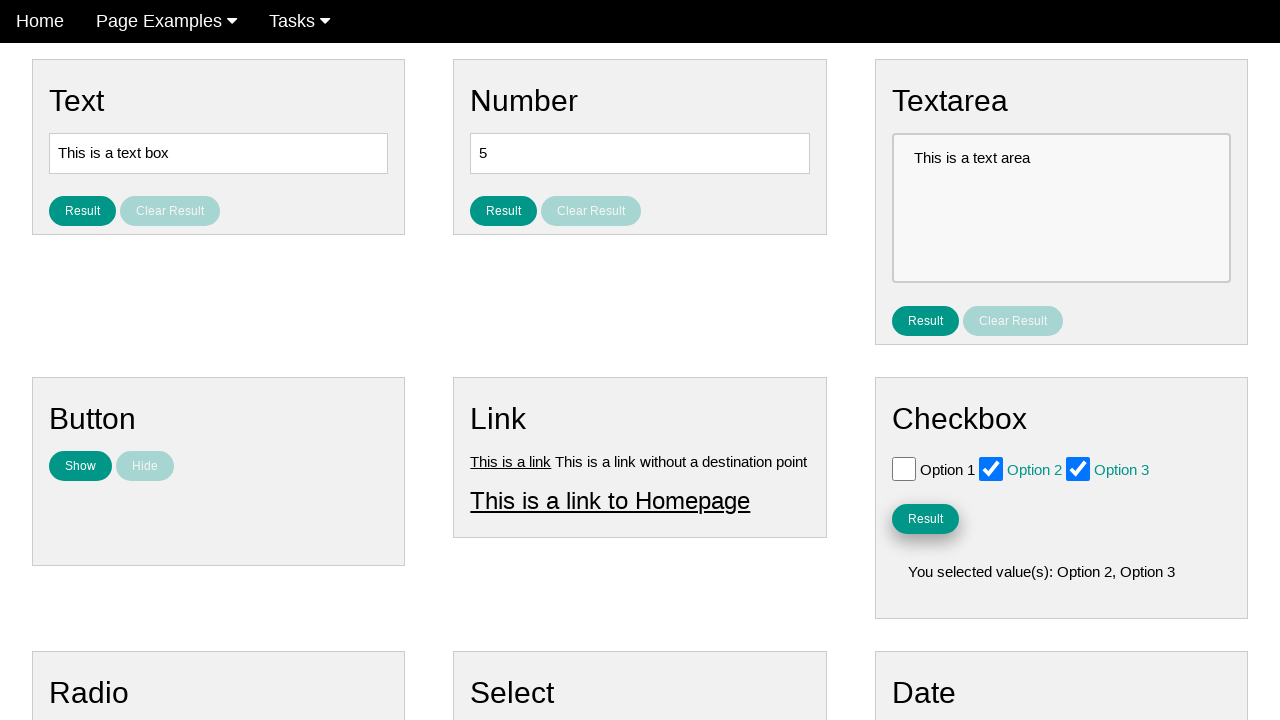